Tests calculator with invalid input: enters "invalid" and 10, selects sum operation, and verifies the result shows invalid input message

Starting URL: https://calculatorhtml.onrender.com/

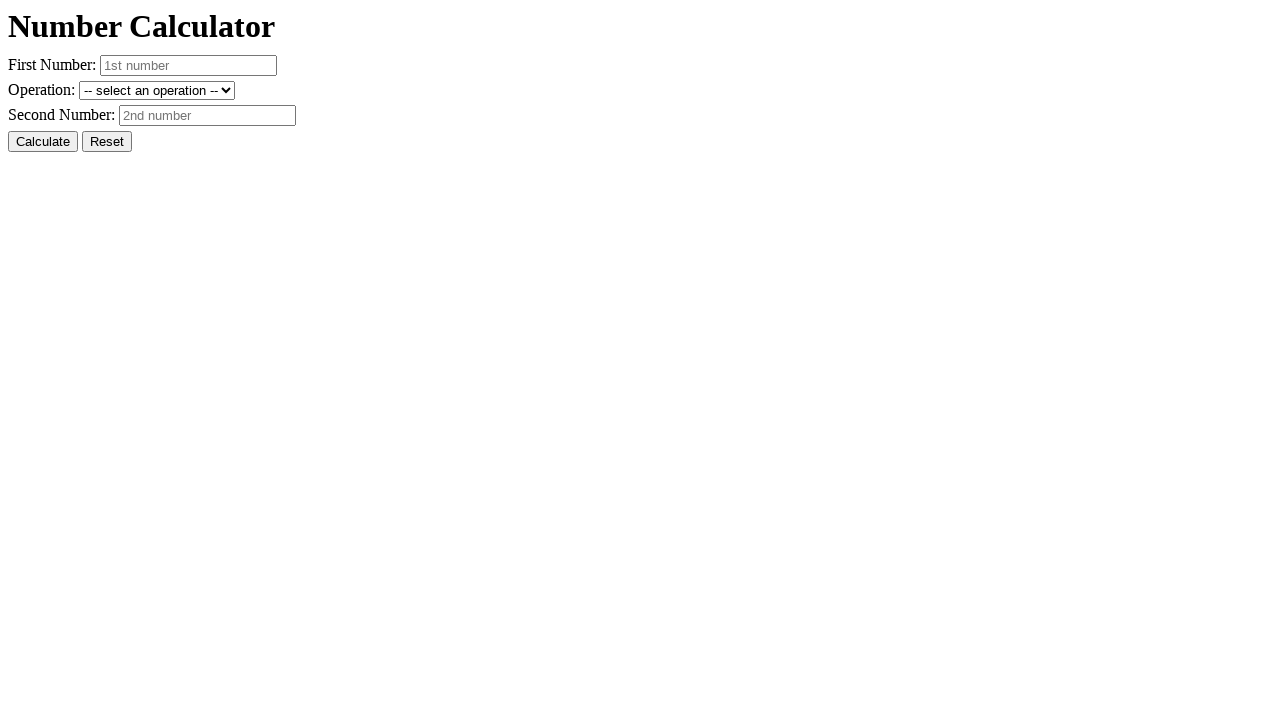

Clicked Reset button to clear previous values at (107, 142) on #resetButton
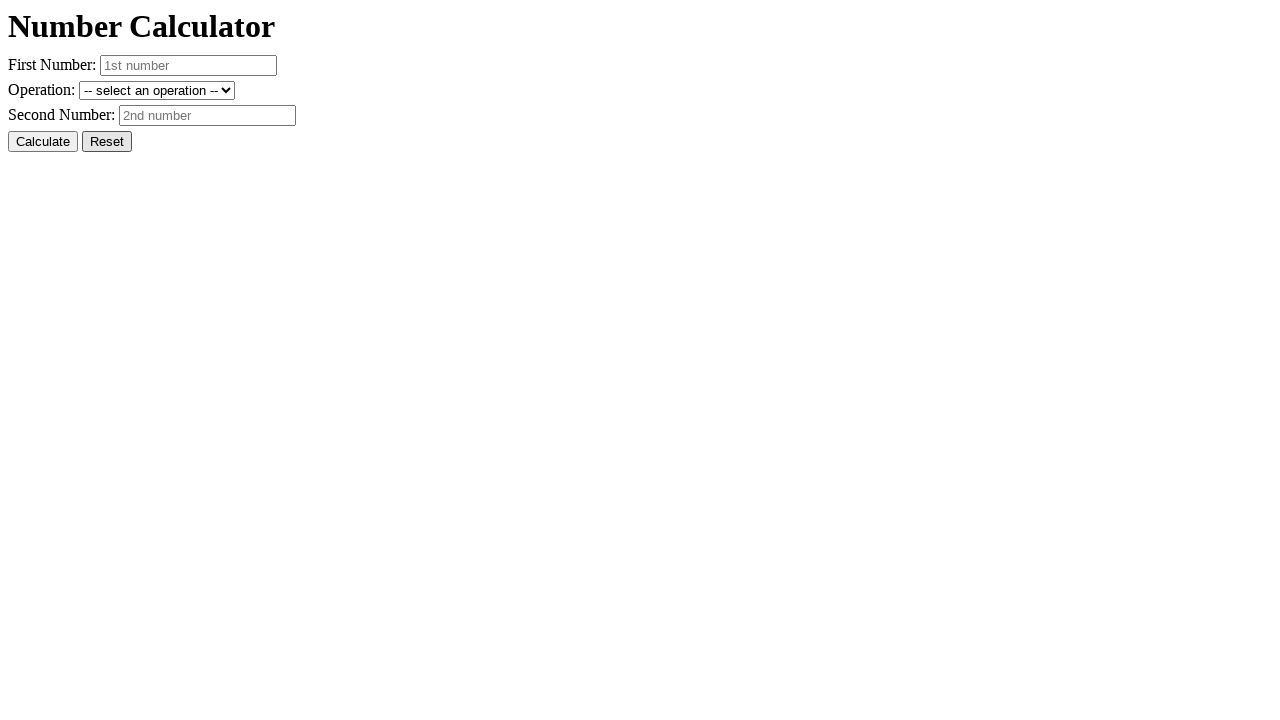

Entered 'invalid' in first number field on #number1
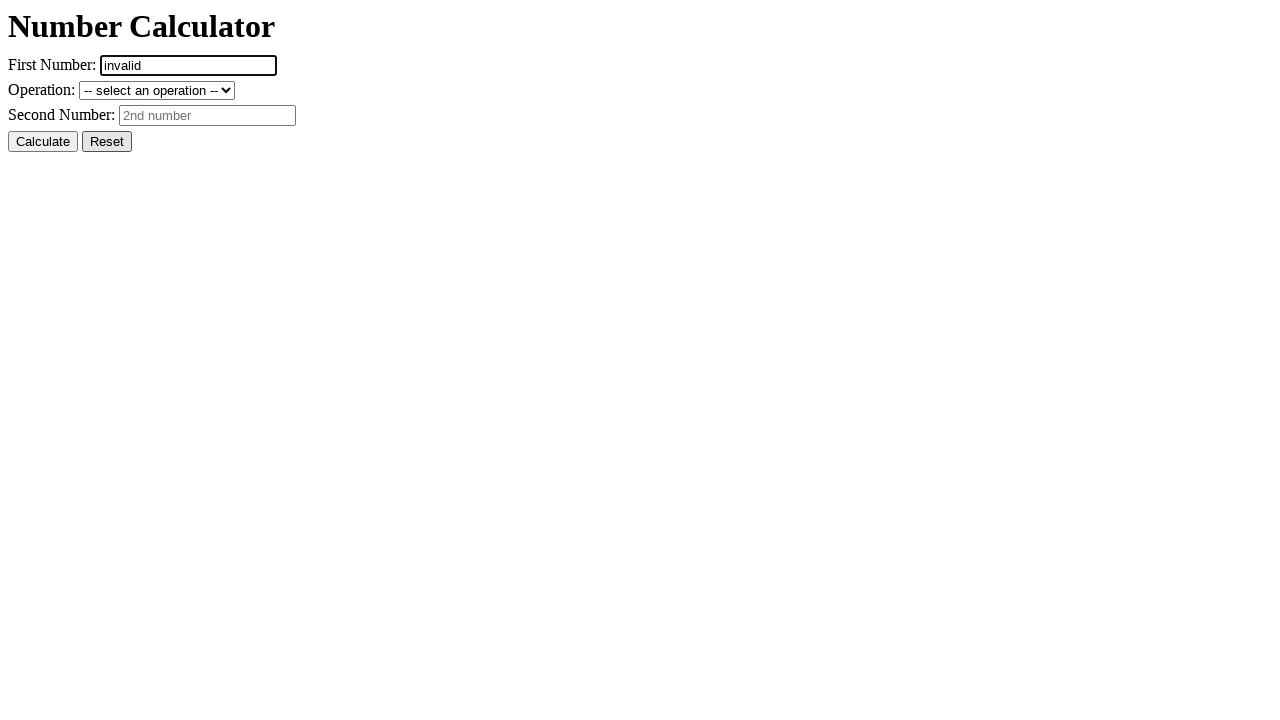

Entered '10' in second number field on #number2
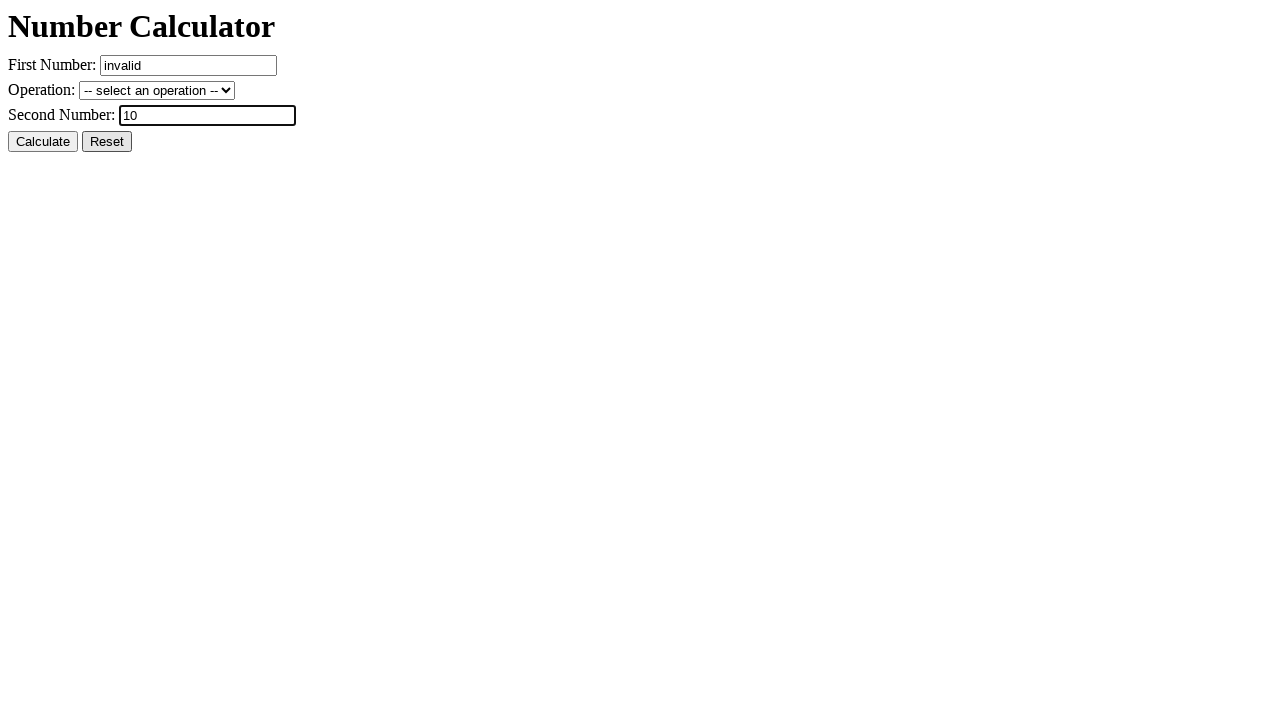

Selected addition (sum) operation on #operation
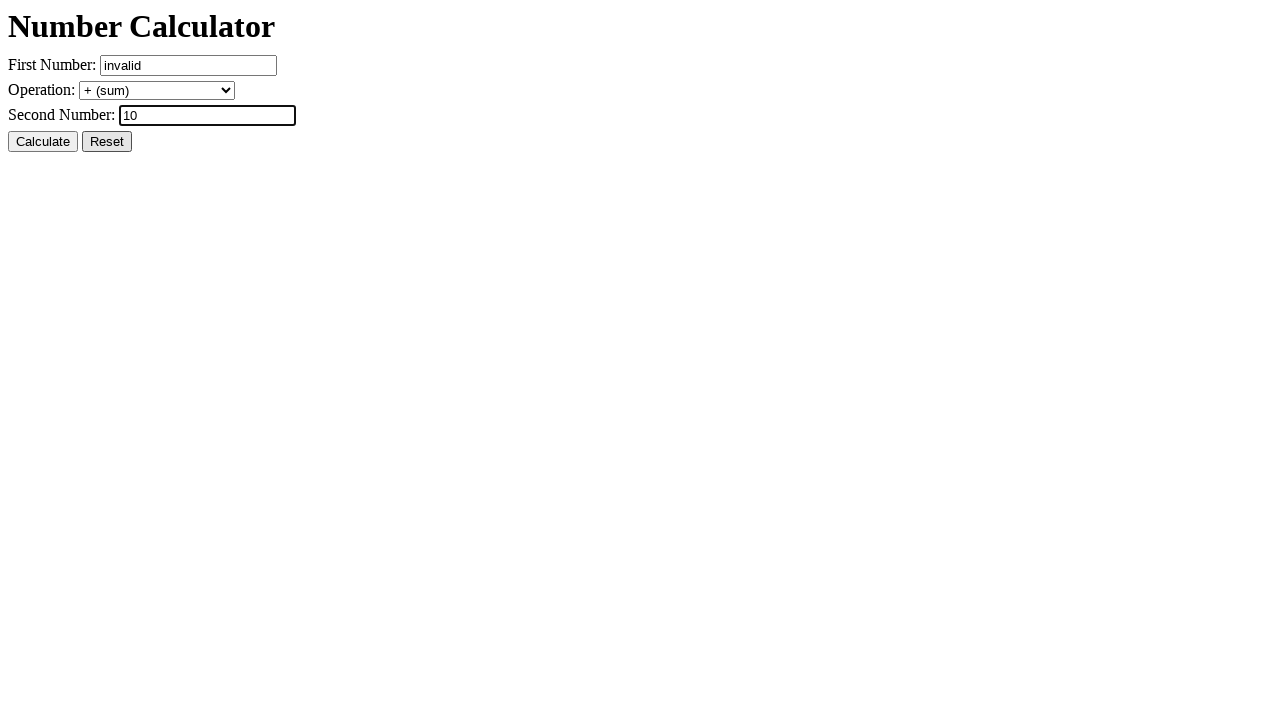

Clicked Calculate button at (43, 142) on #calcButton
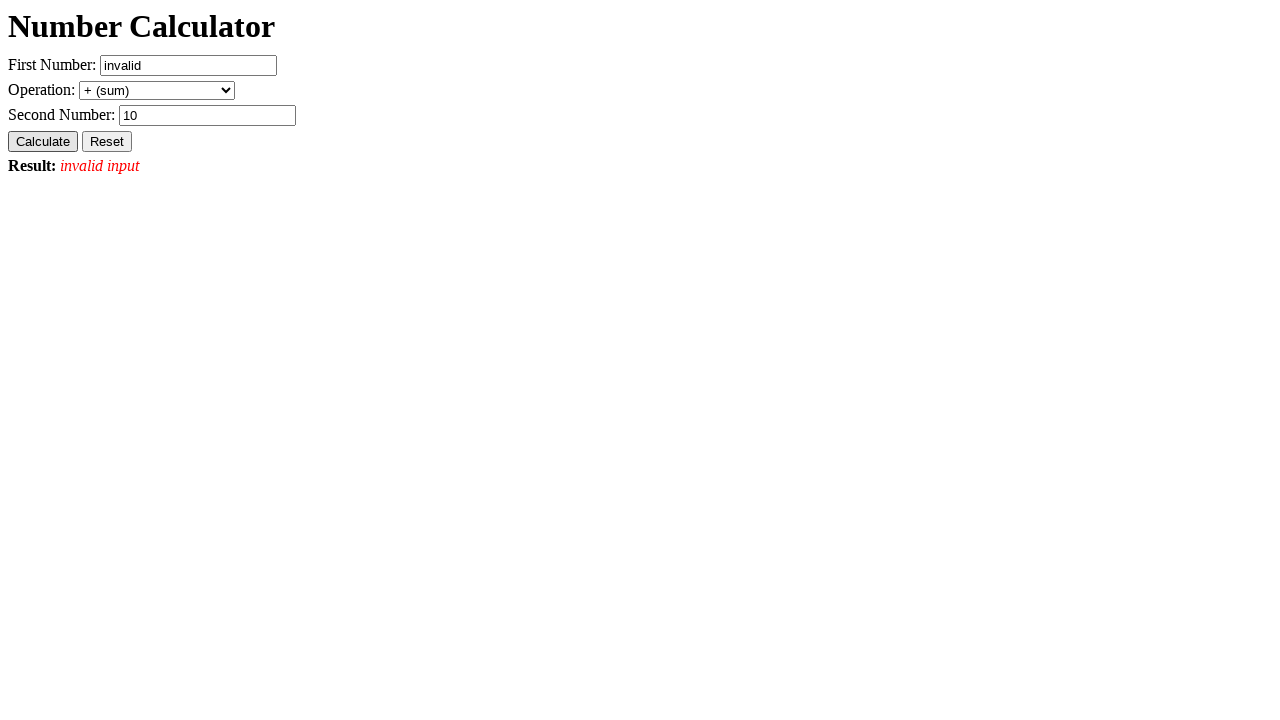

Waited for result field to appear, verifying invalid input message is displayed
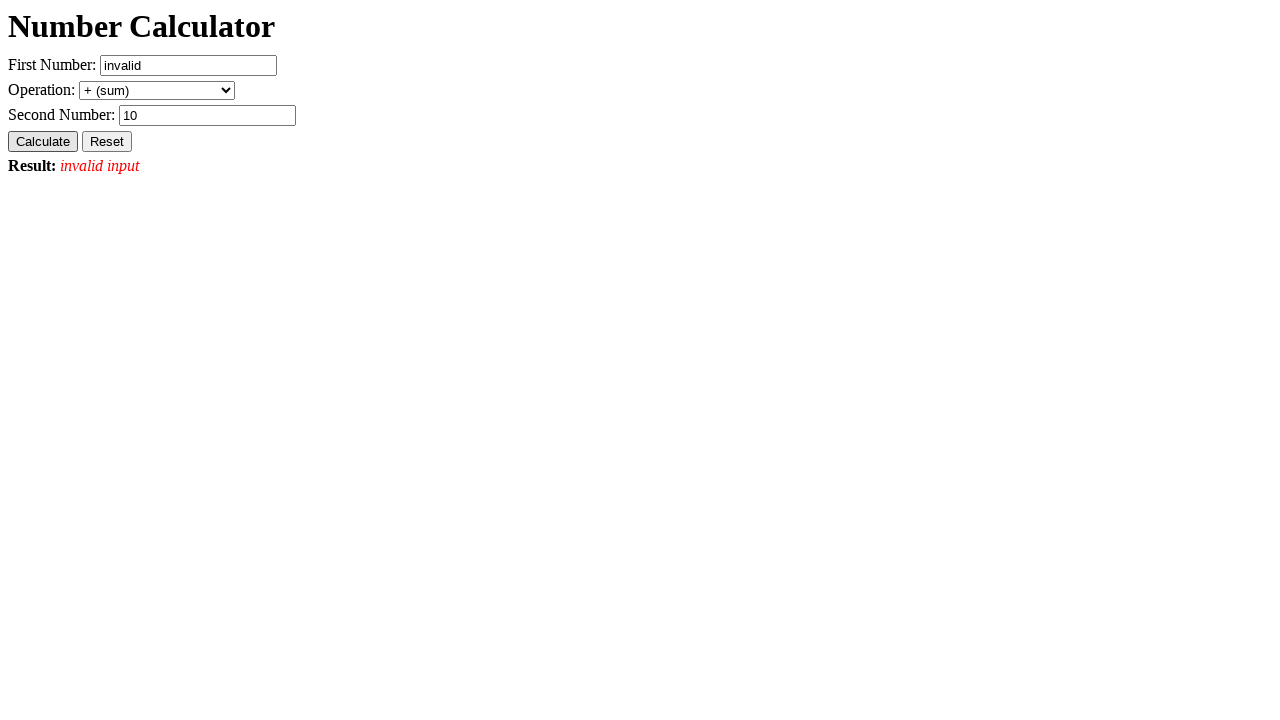

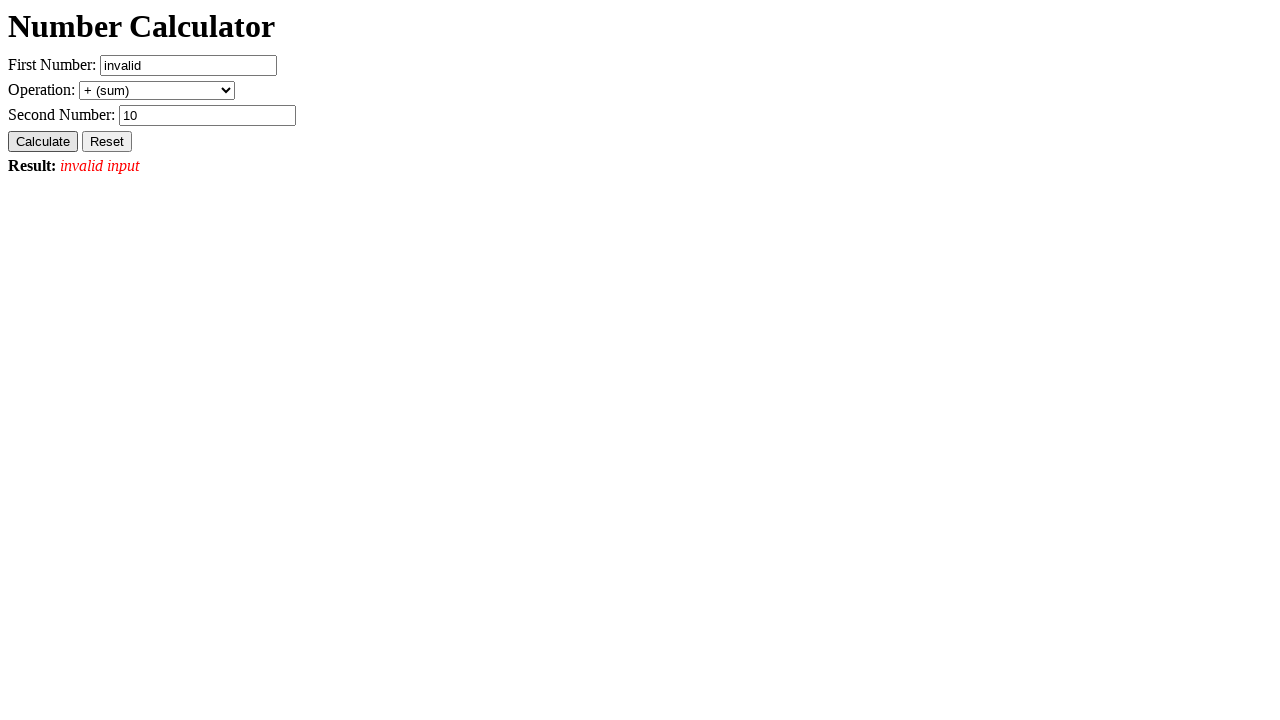